Tests that the hamburger menu displays correctly on mobile viewport and shows all navigation items

Starting URL: https://lotto-ashen.vercel.app

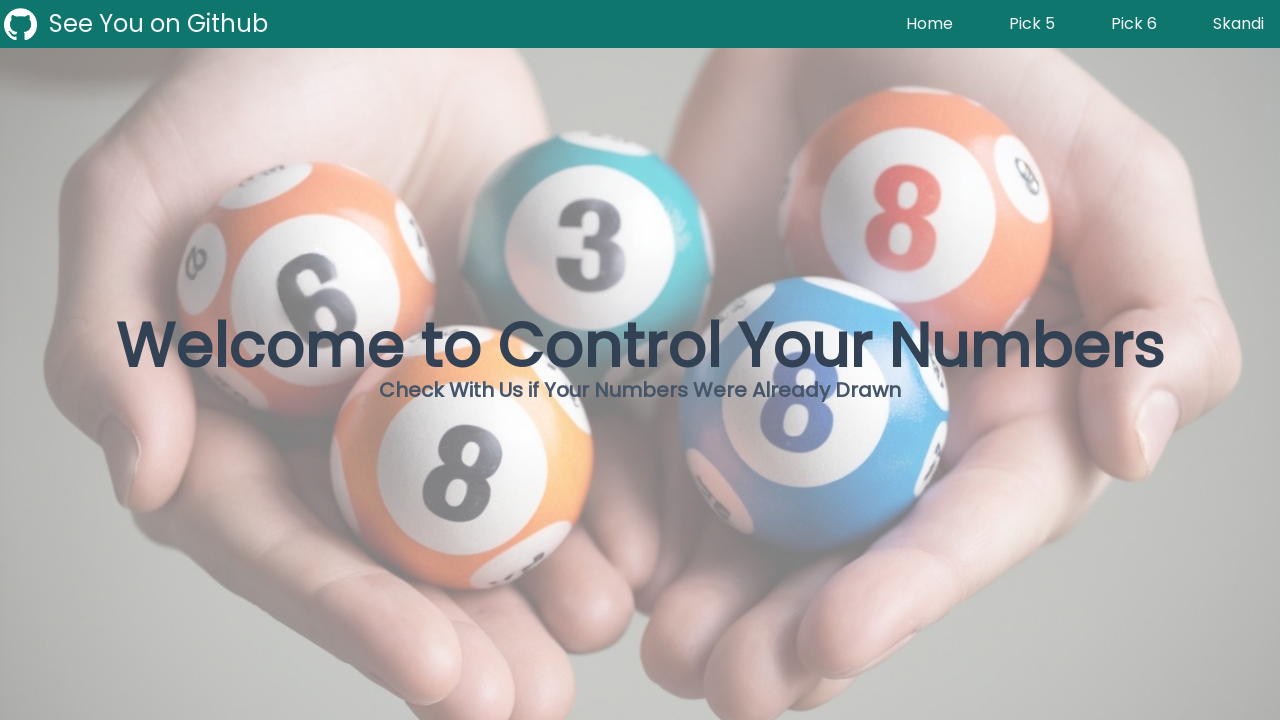

Set mobile viewport to 375x667
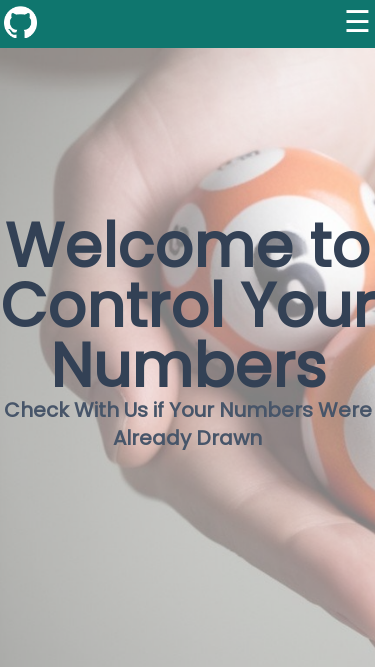

Clicked hamburger menu button at (358, 22) on #hamburger-button
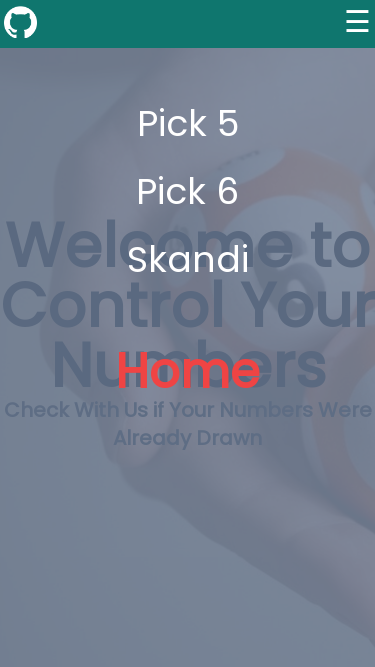

Mobile menu navigation element became visible
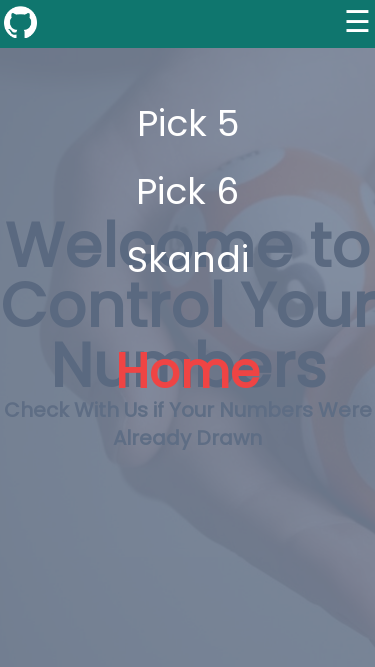

Located mobile menu navigation items
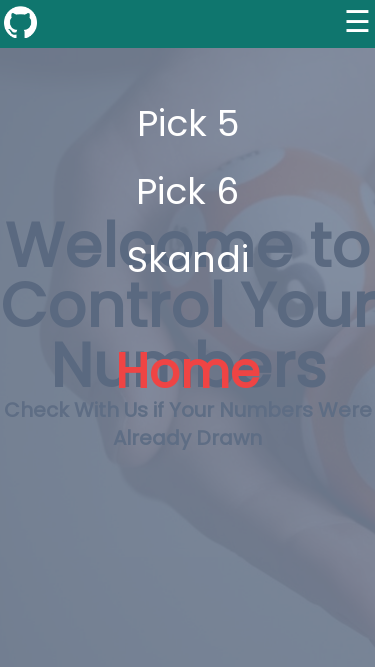

Verified that mobile menu contains exactly 4 navigation items
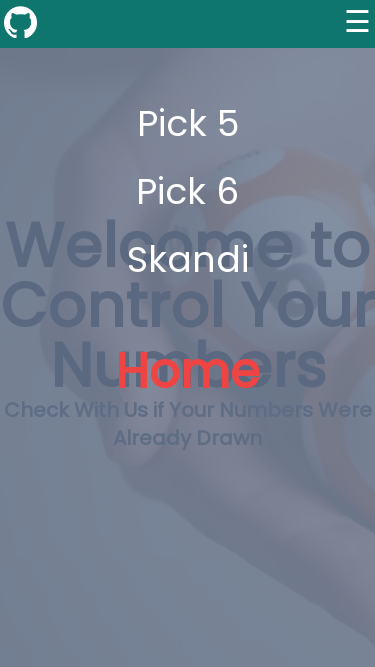

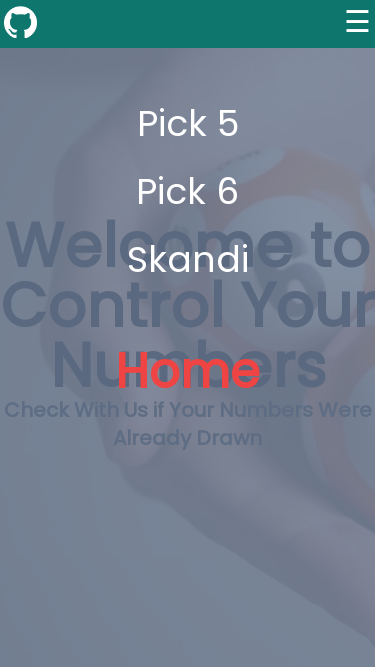